Tests various form elements on a travel booking page including auto-suggest dropdown selection, checkbox interaction, calendar date selection, and radio button functionality

Starting URL: http://rahulshettyacademy.com/dropdownsPractise/

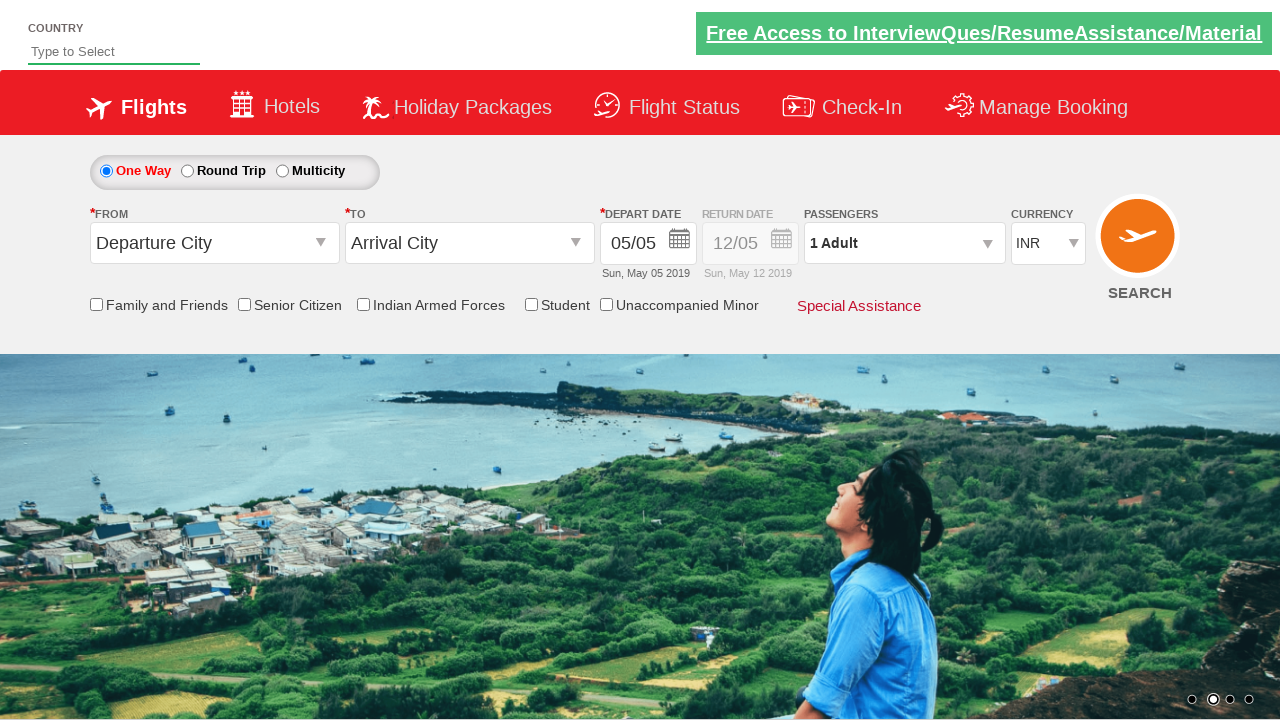

Filled autosuggest field with 'ind' on #autosuggest
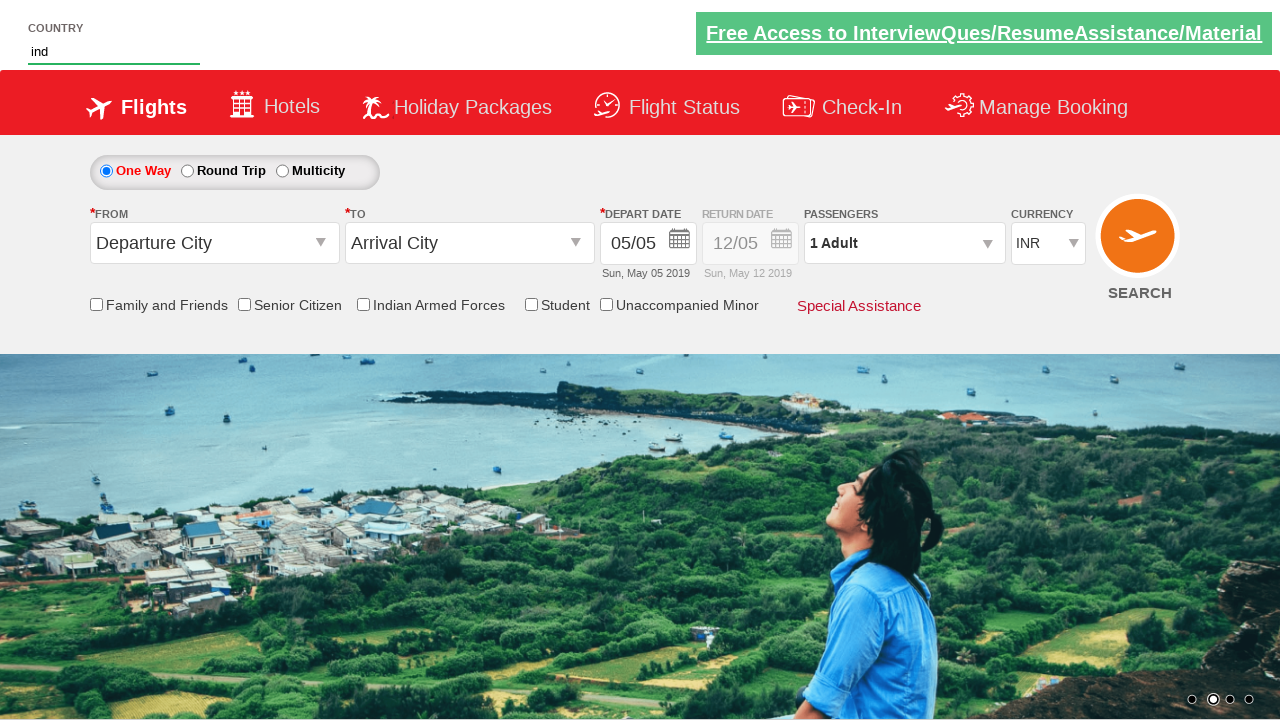

Auto-suggest dropdown appeared with suggestions
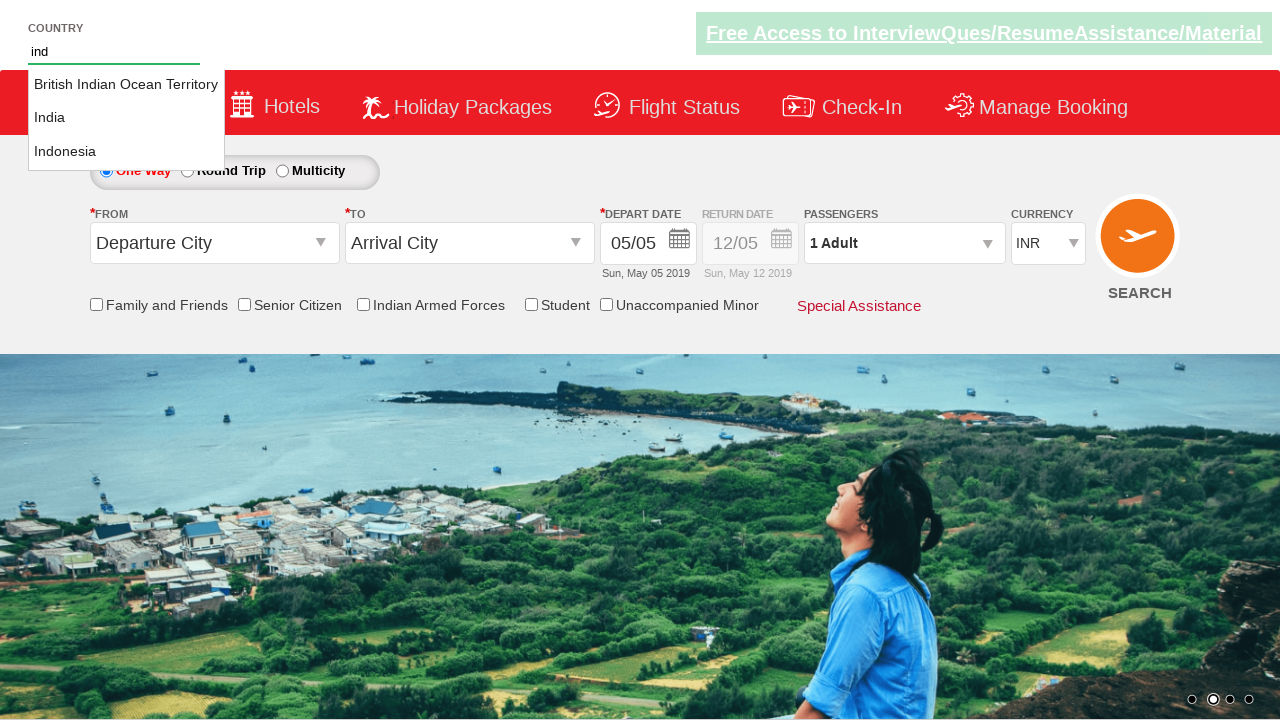

Retrieved all auto-suggest dropdown options
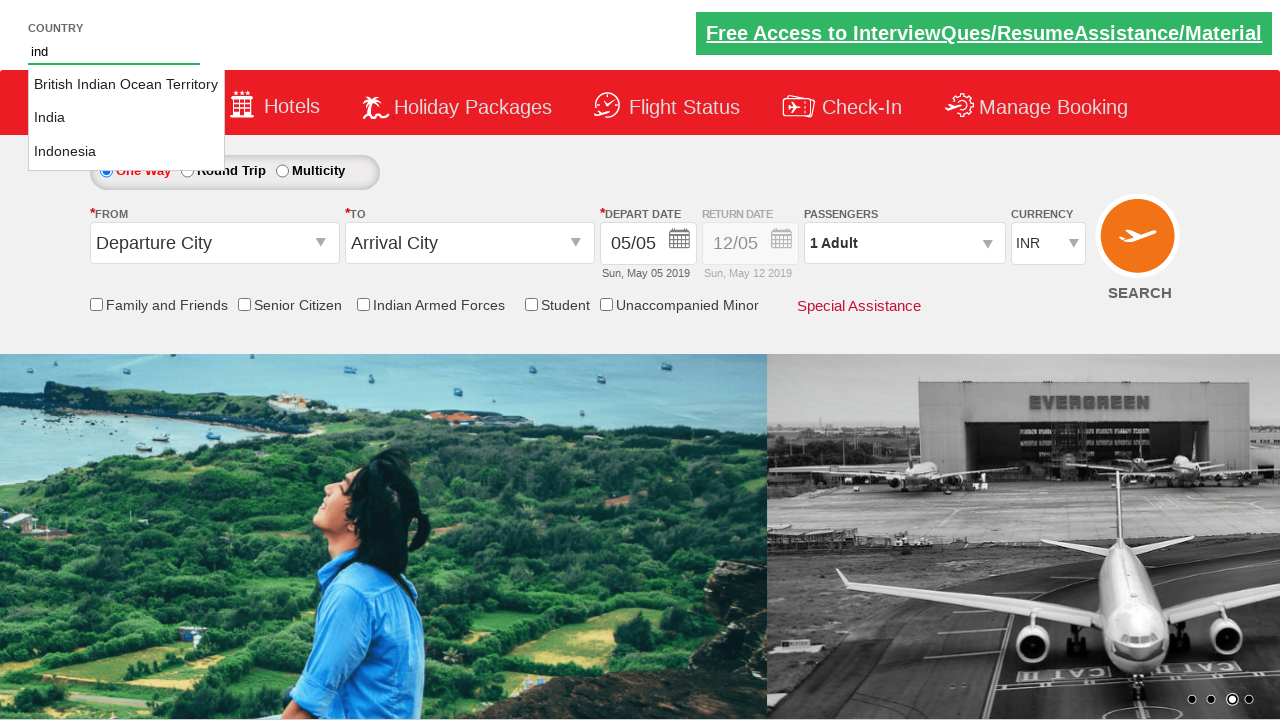

Selected 'India' from auto-suggest dropdown at (126, 118) on li[class='ui-menu-item'] a >> nth=1
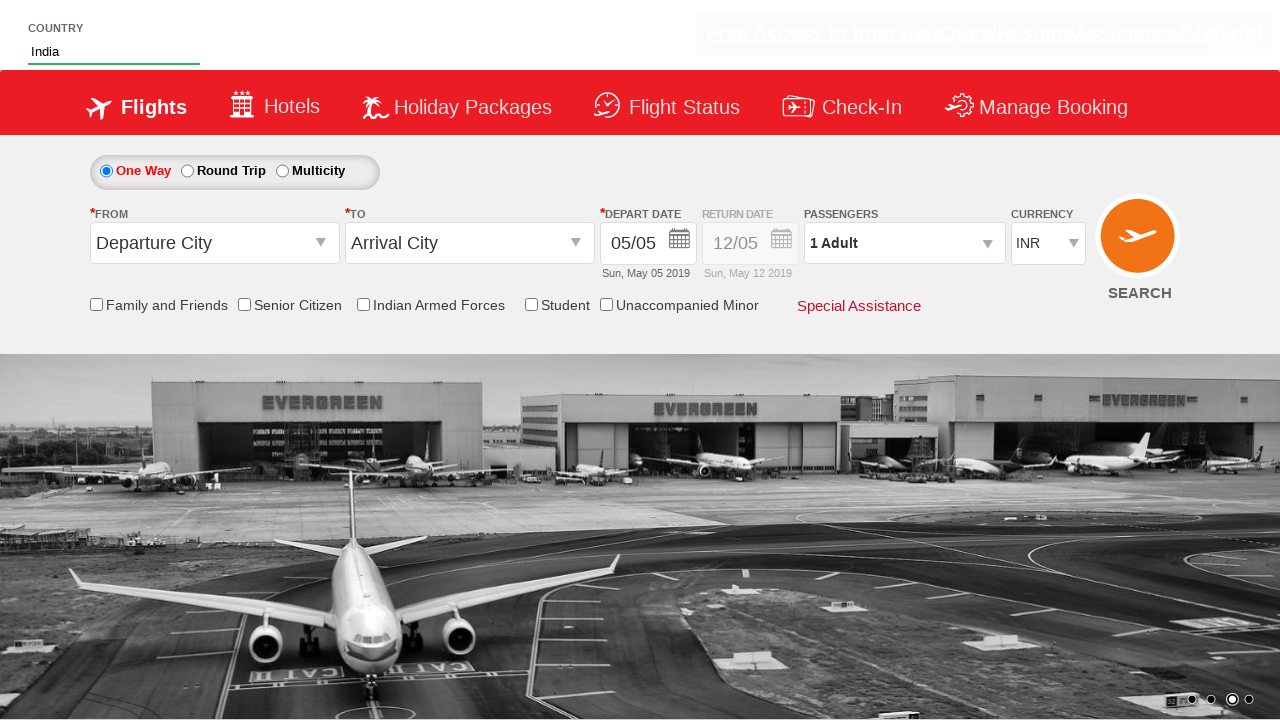

Clicked senior citizen discount checkbox at (244, 304) on input[id*='SeniorCitizenDiscount']
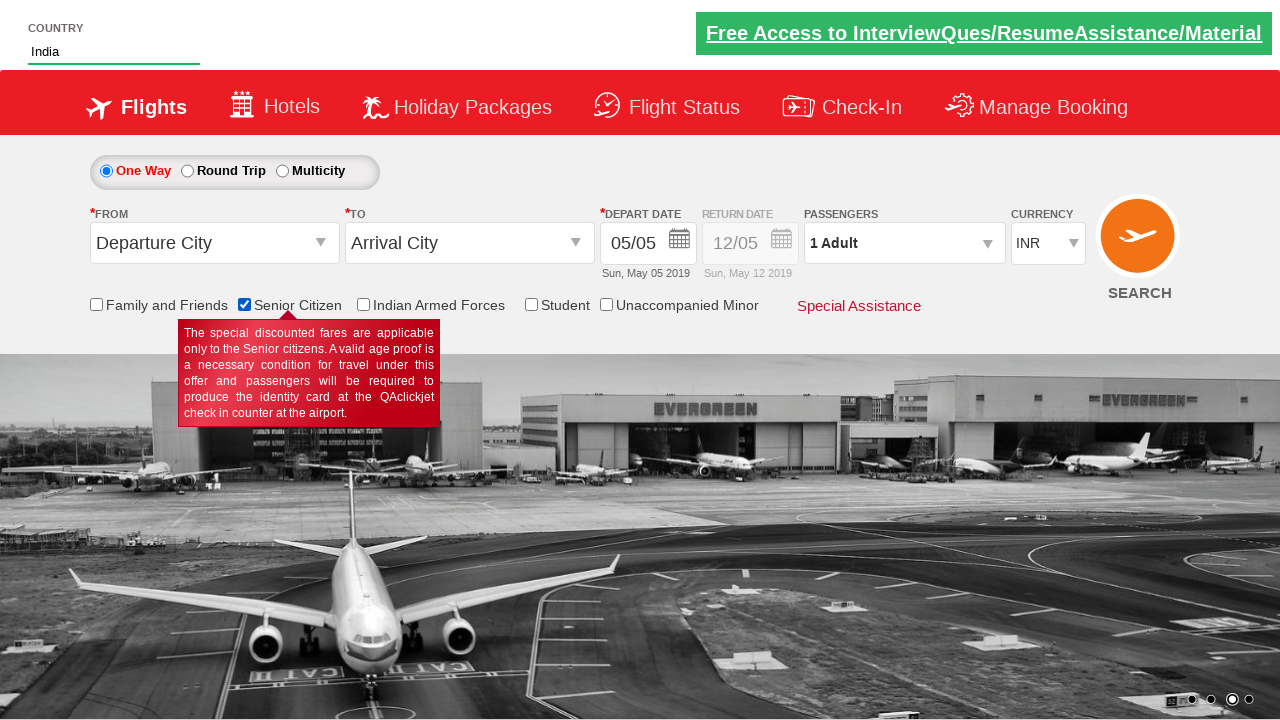

Clicked calendar field to open date picker at (648, 244) on #ctl00_mainContent_view_date1
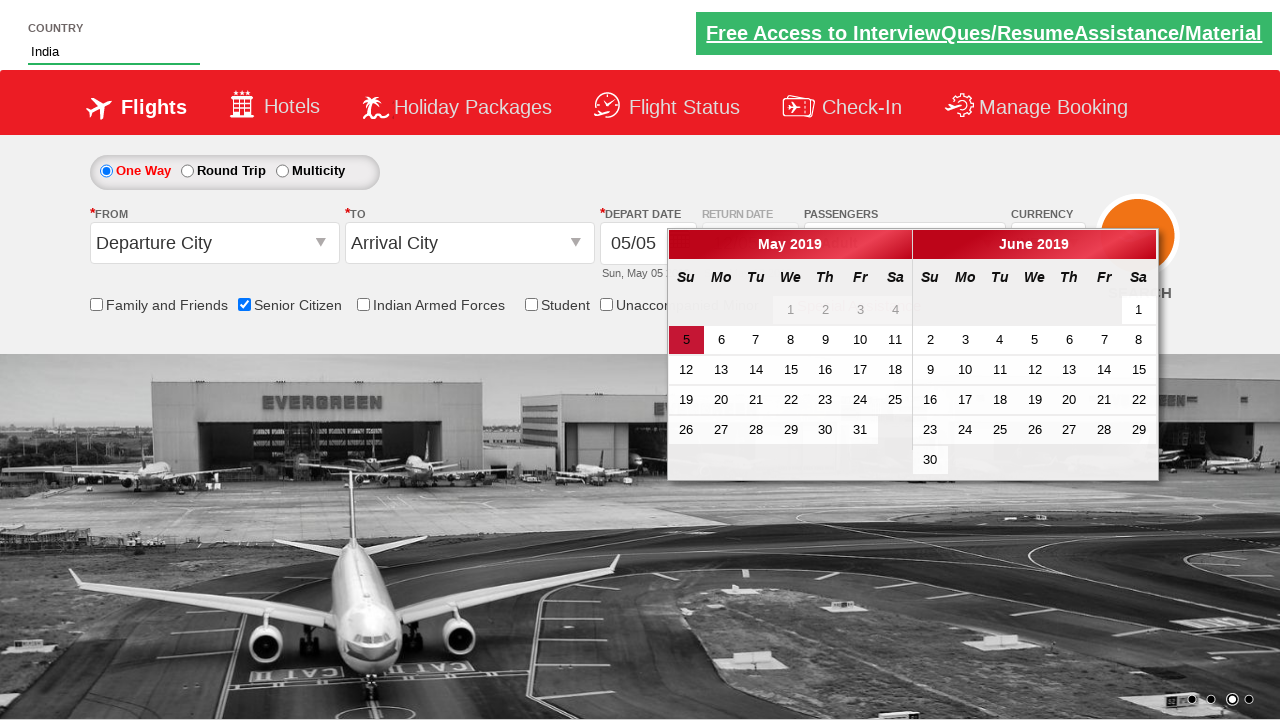

Selected active date from calendar at (686, 340) on .ui-state-default.ui-state-active
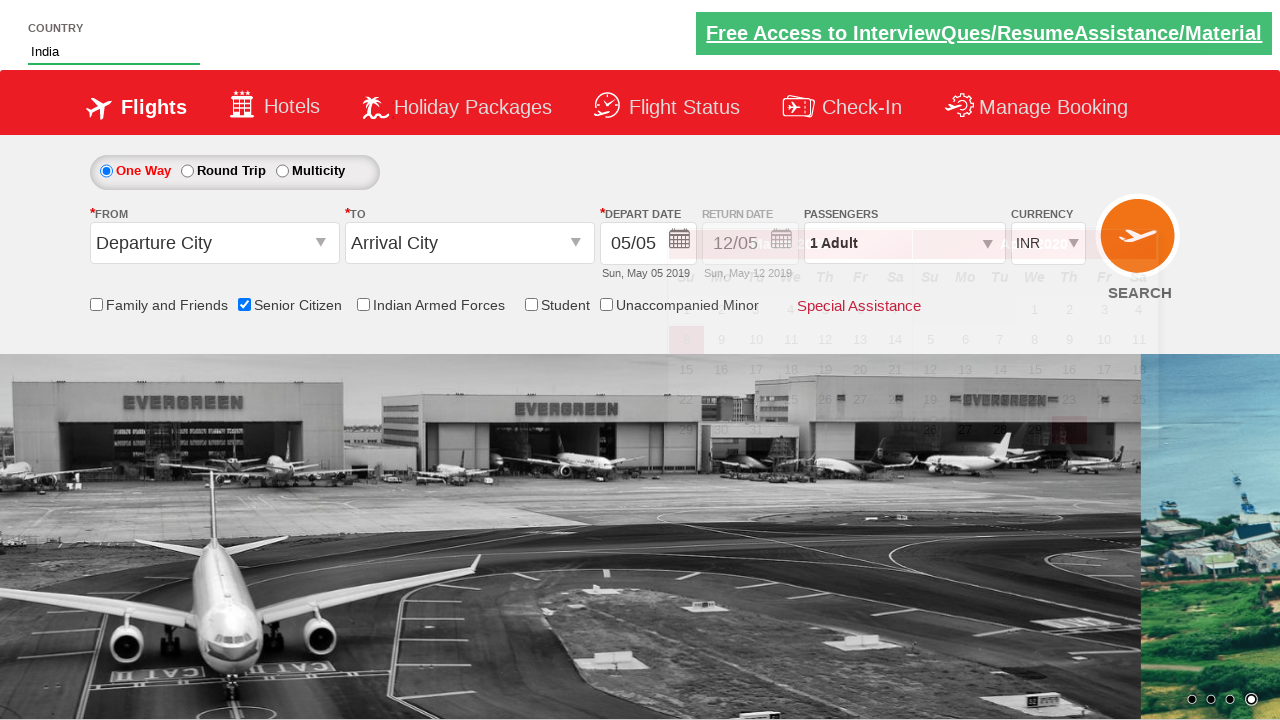

Selected round trip radio button to enable return date selection at (187, 171) on #ctl00_mainContent_rbtnl_Trip_1
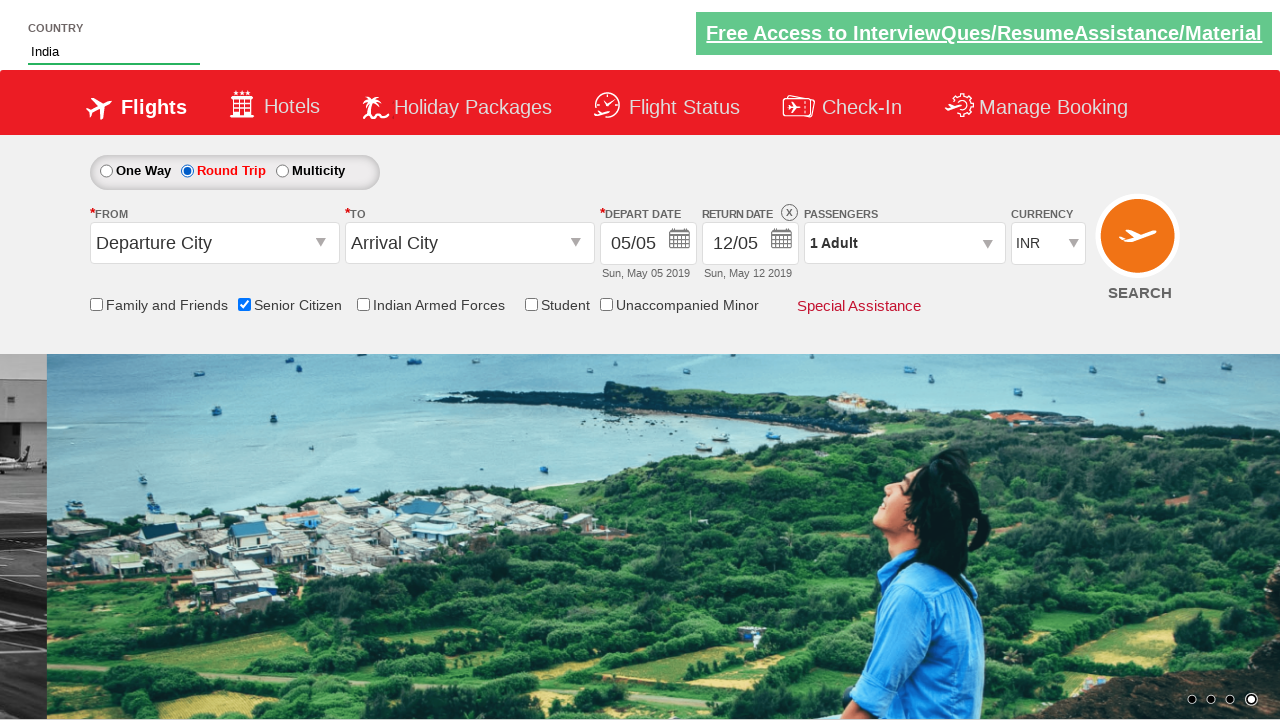

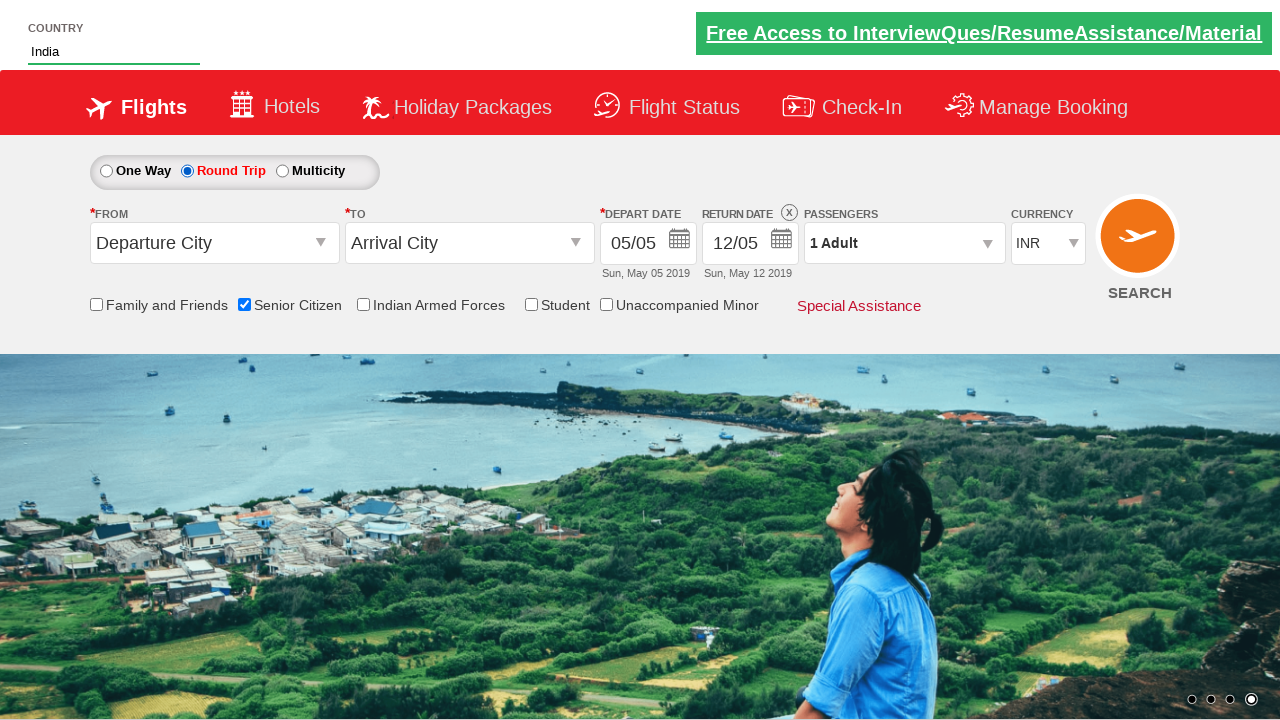